Navigates to Google Play Store movies page and performs infinite scrolling until all content is loaded

Starting URL: https://play.google.com/store/movies

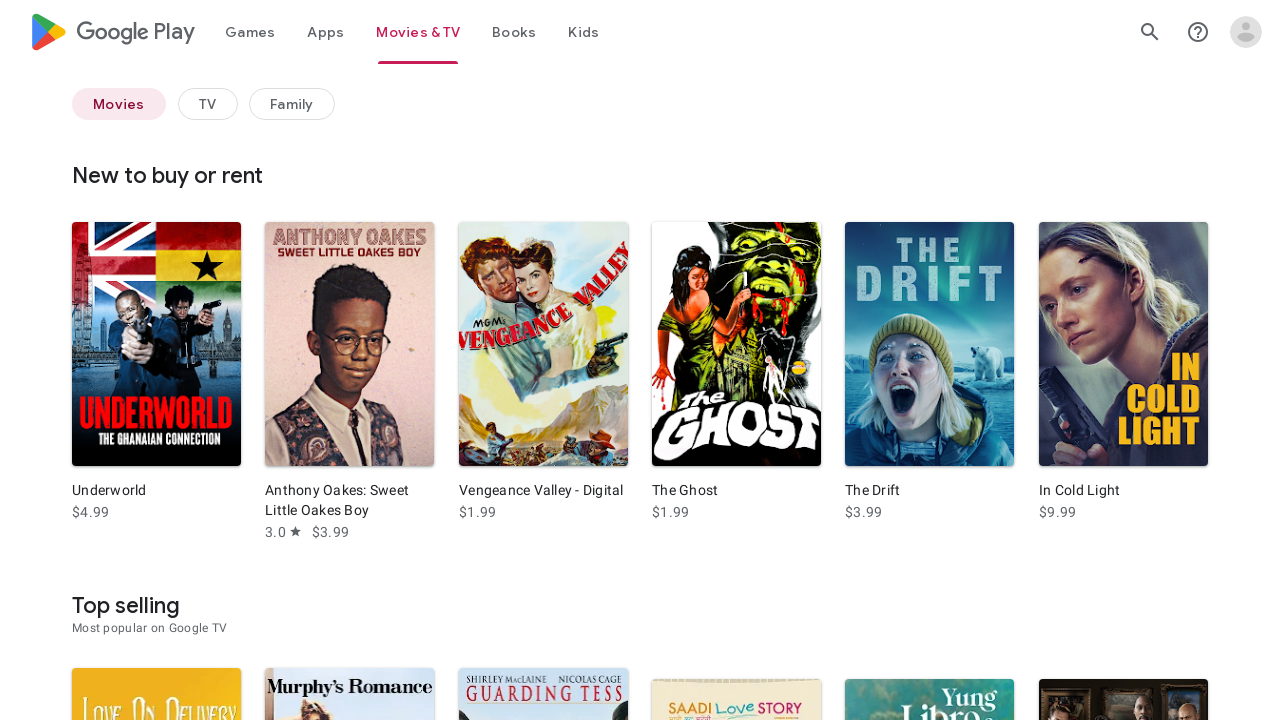

Navigated to Google Play Store movies page
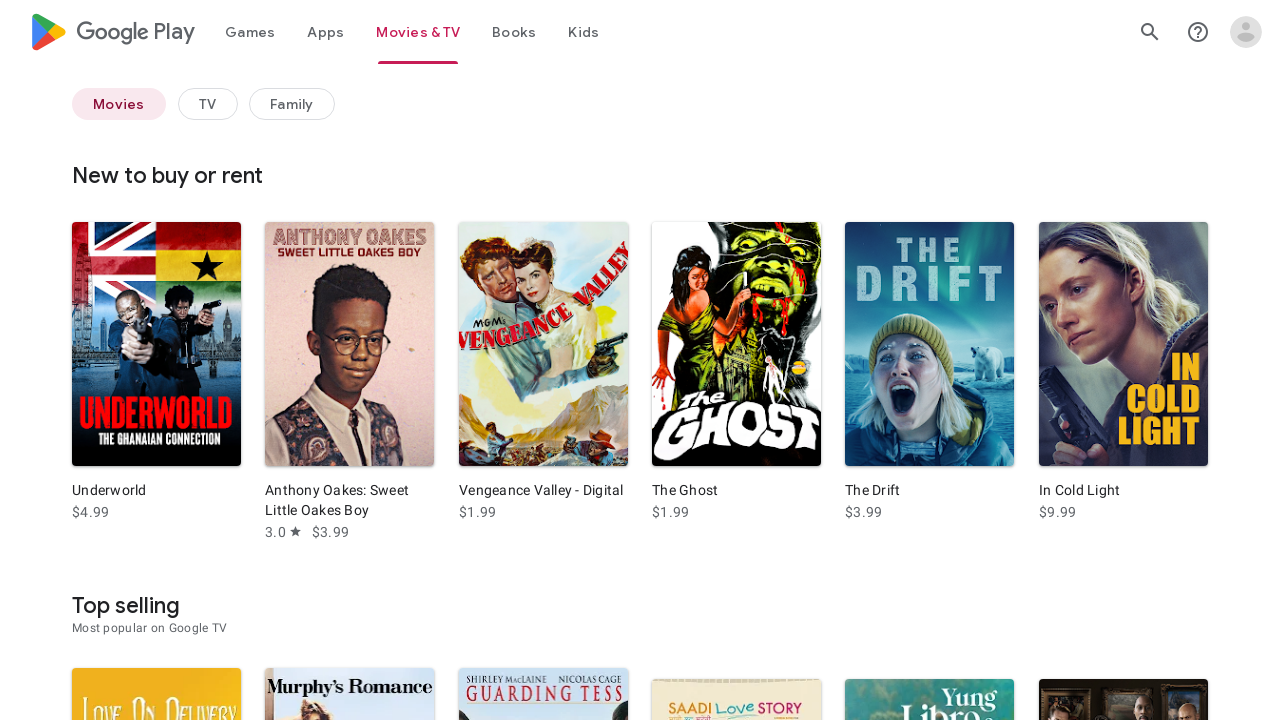

Retrieved initial page height
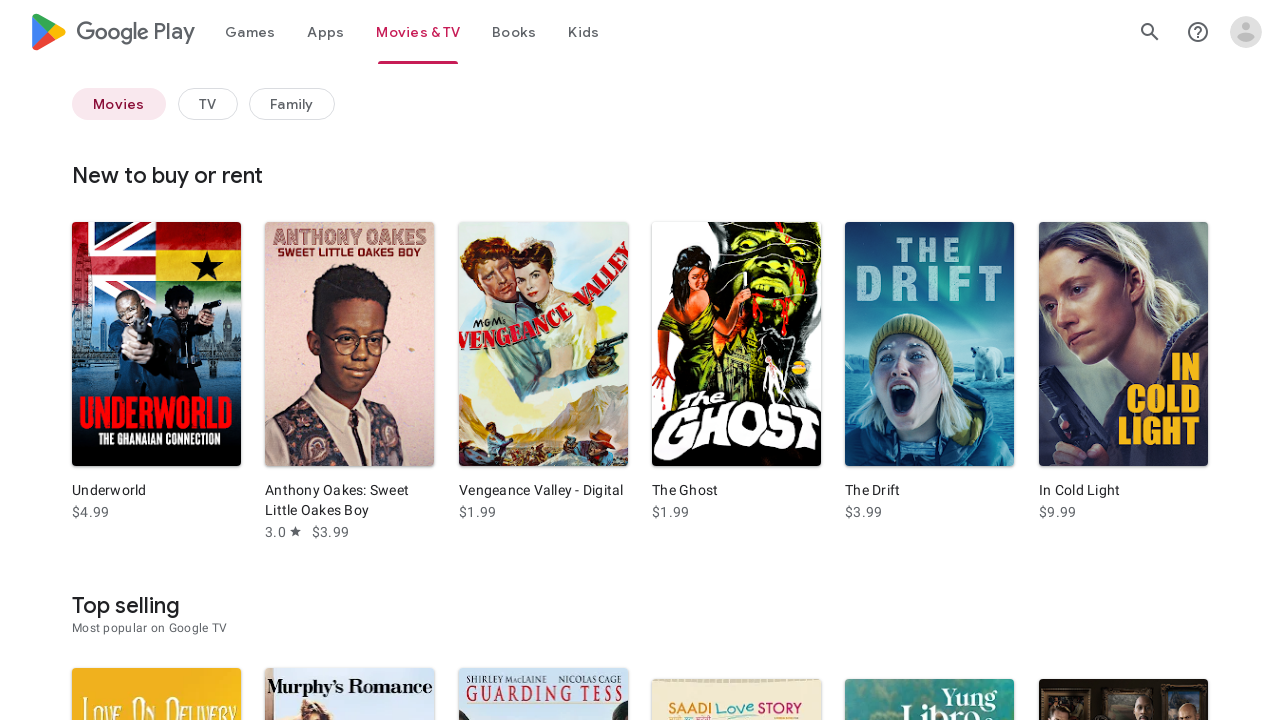

Scrolled to bottom of page
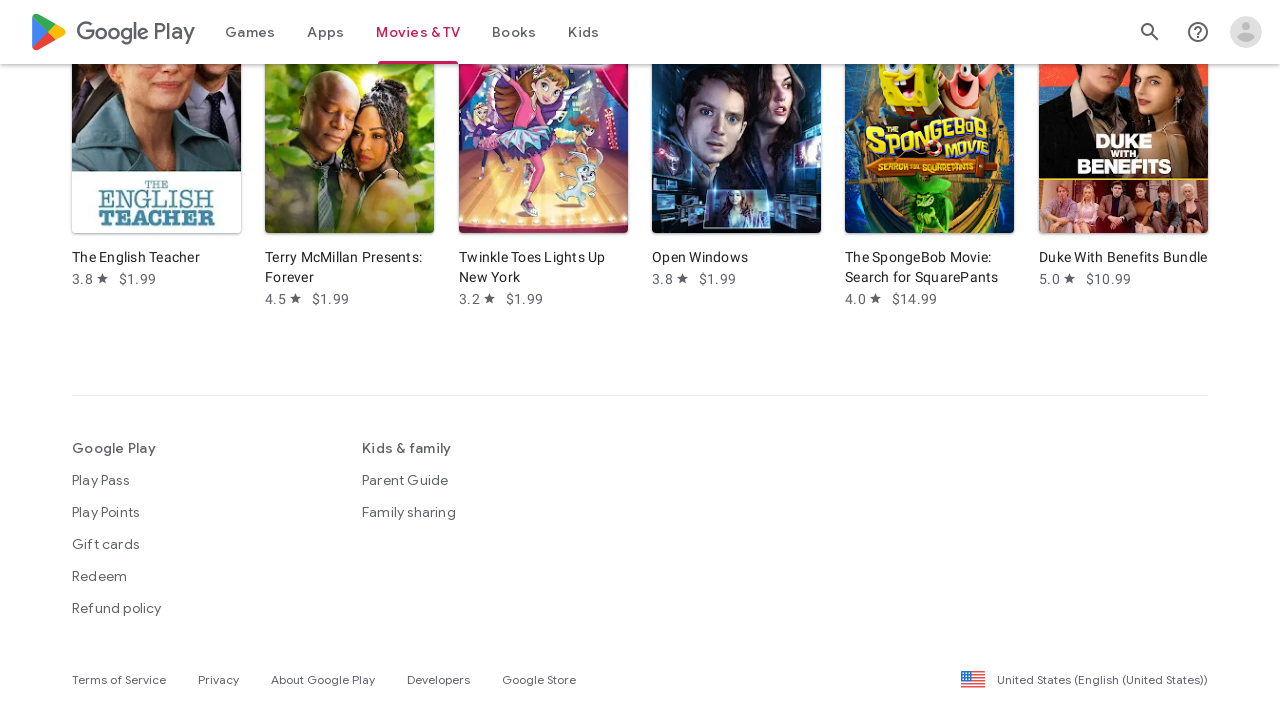

Waited 2 seconds for new content to load
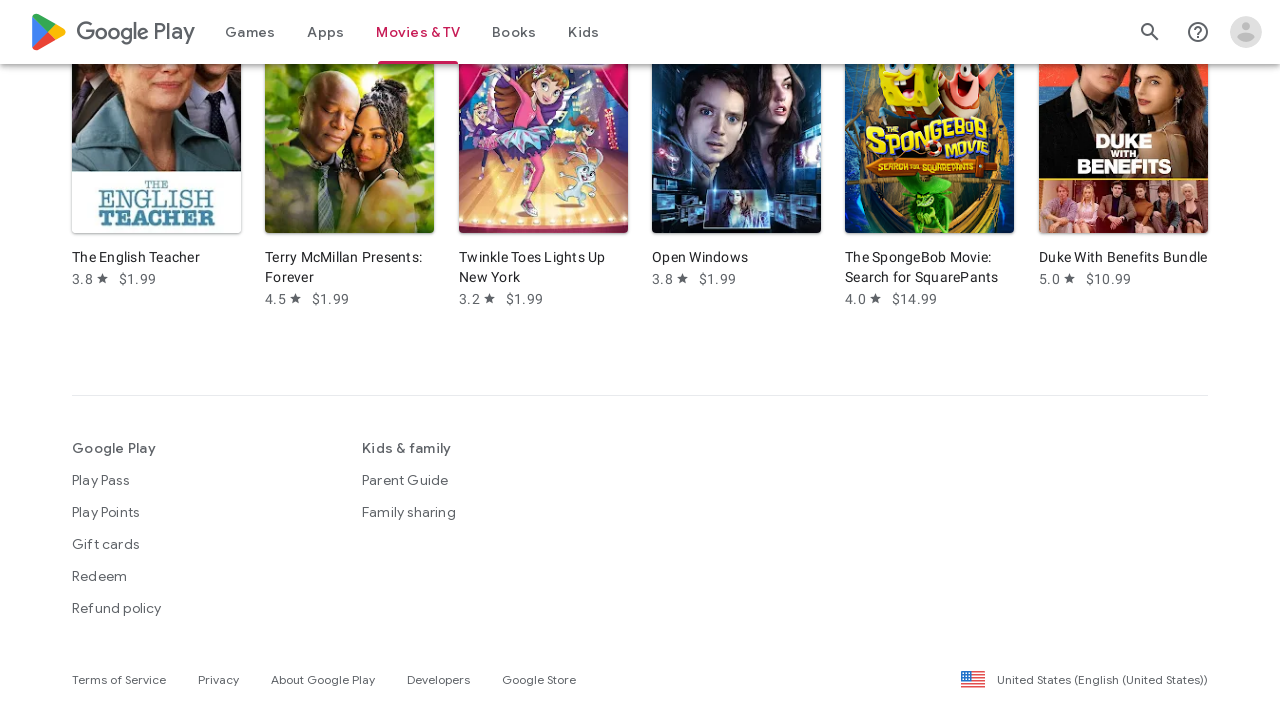

Retrieved current page height to check for new content
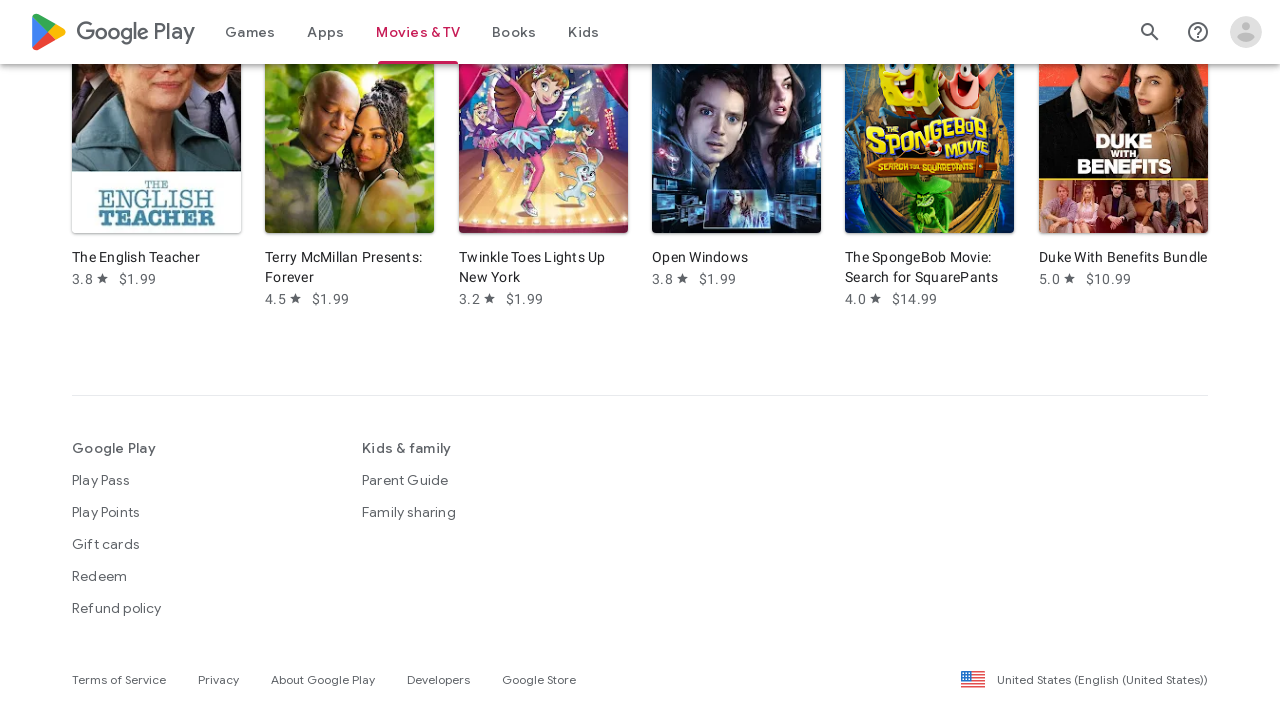

No new content loaded - infinite scroll completed
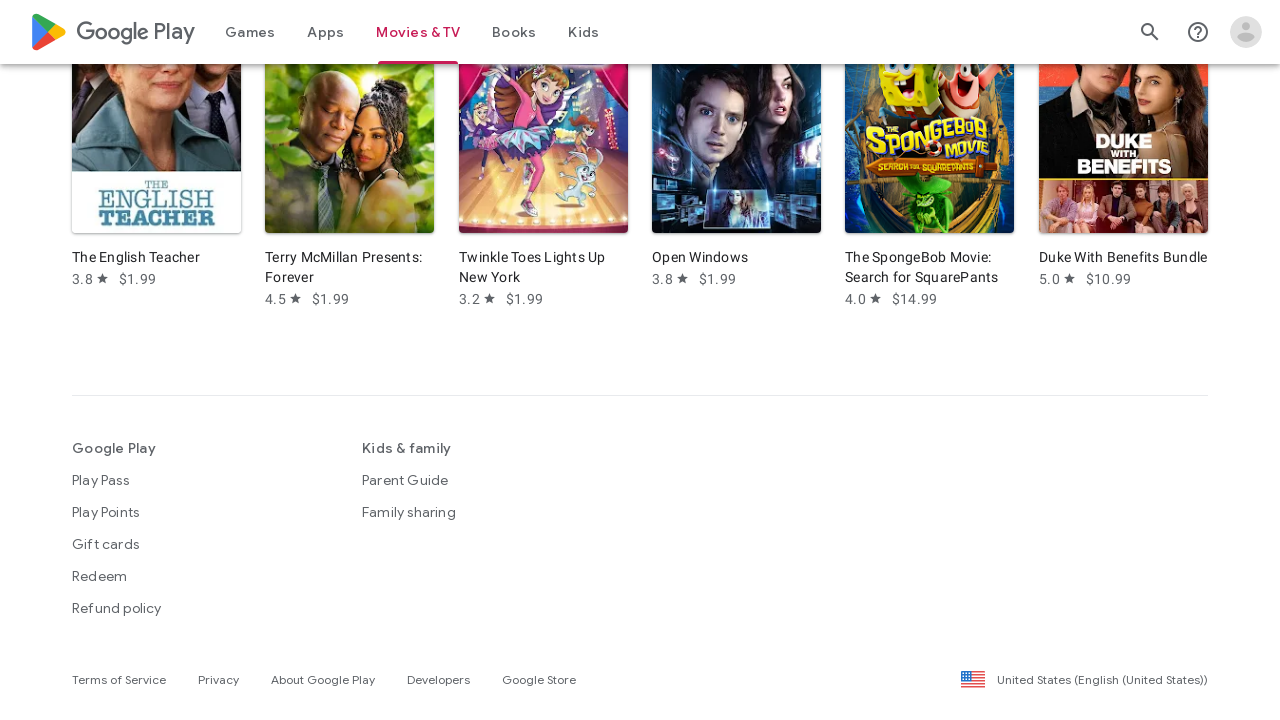

Verified final page height - all content loaded
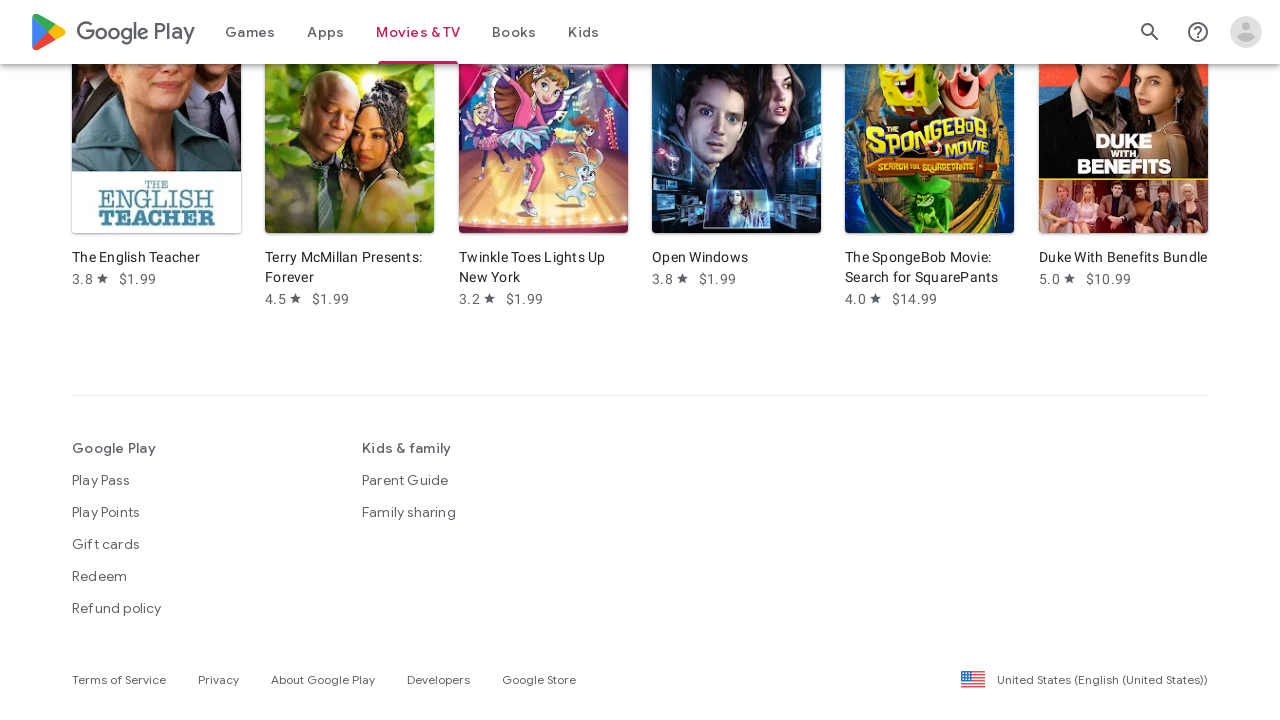

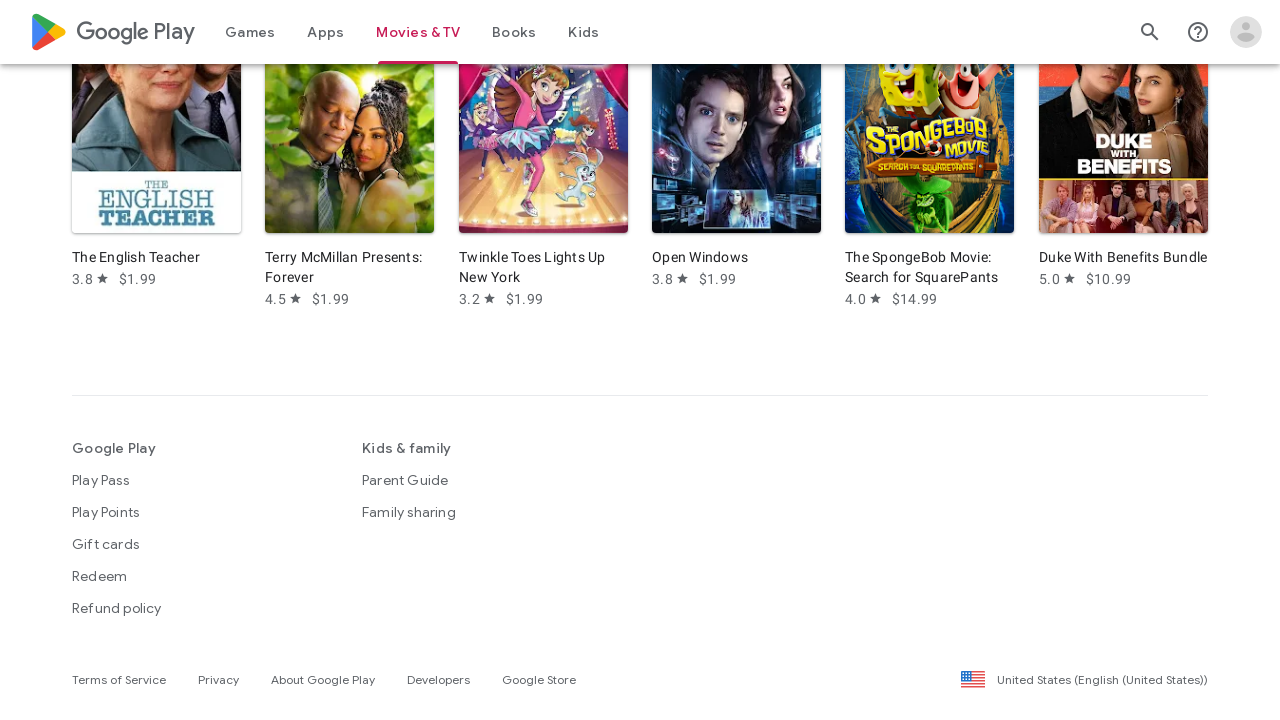